Tests checkbox selection by directly clicking on the 3rd and 4th checkboxes by index

Starting URL: http://antoniotrindade.com.br/treinoautomacao/elementsweb.html

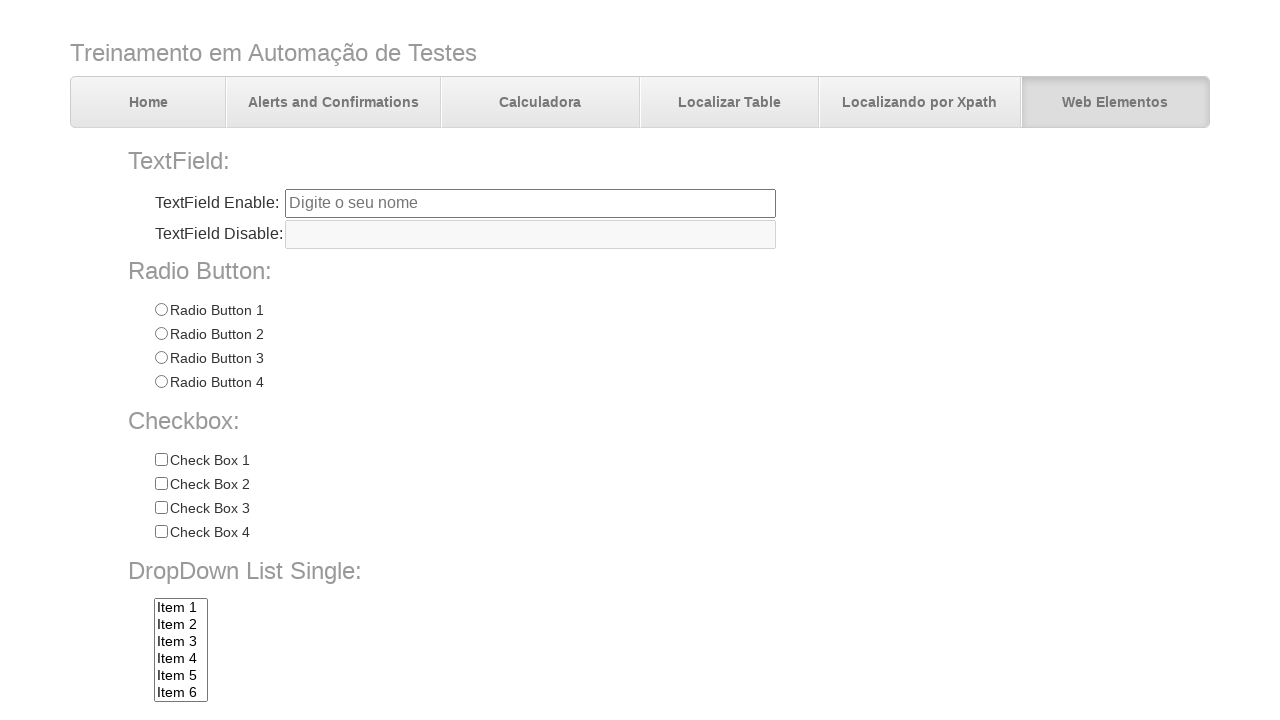

Located all checkboxes with name 'chkbox'
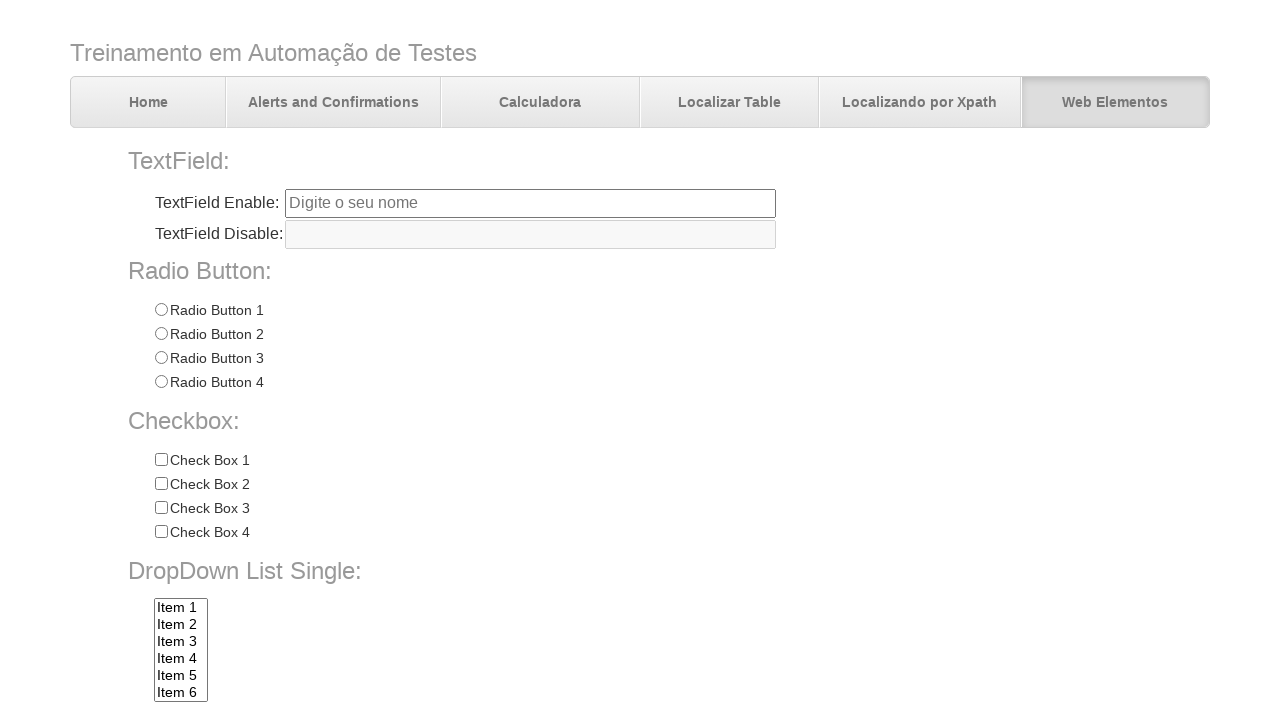

Verified that exactly 4 checkboxes exist
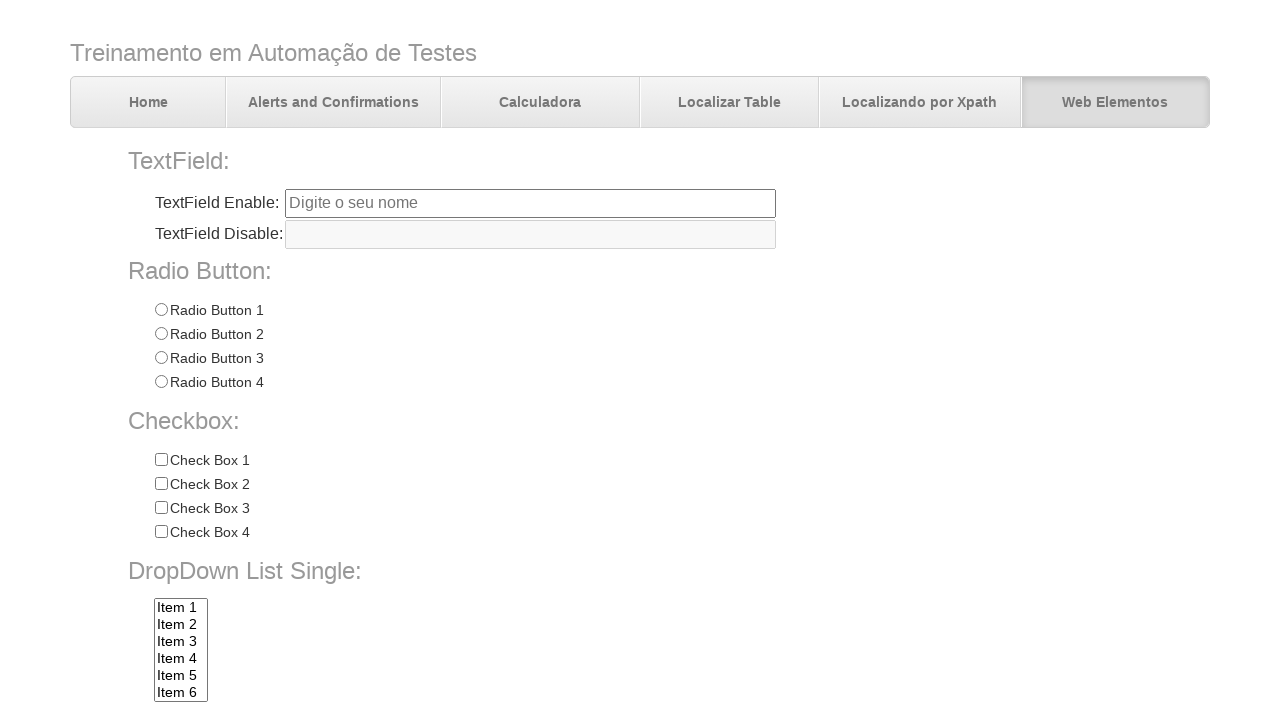

Clicked on the 3rd checkbox (index 2) at (161, 508) on input[name='chkbox'] >> nth=2
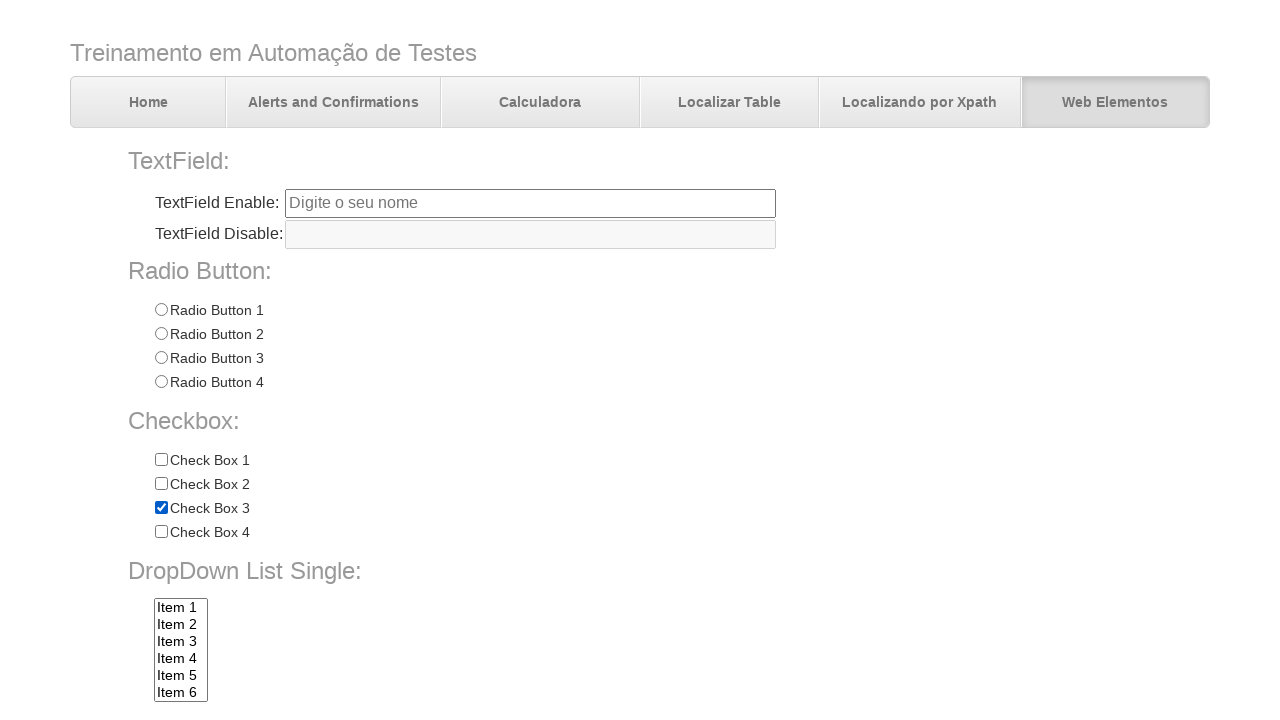

Clicked on the 4th checkbox (index 3) at (161, 532) on input[name='chkbox'] >> nth=3
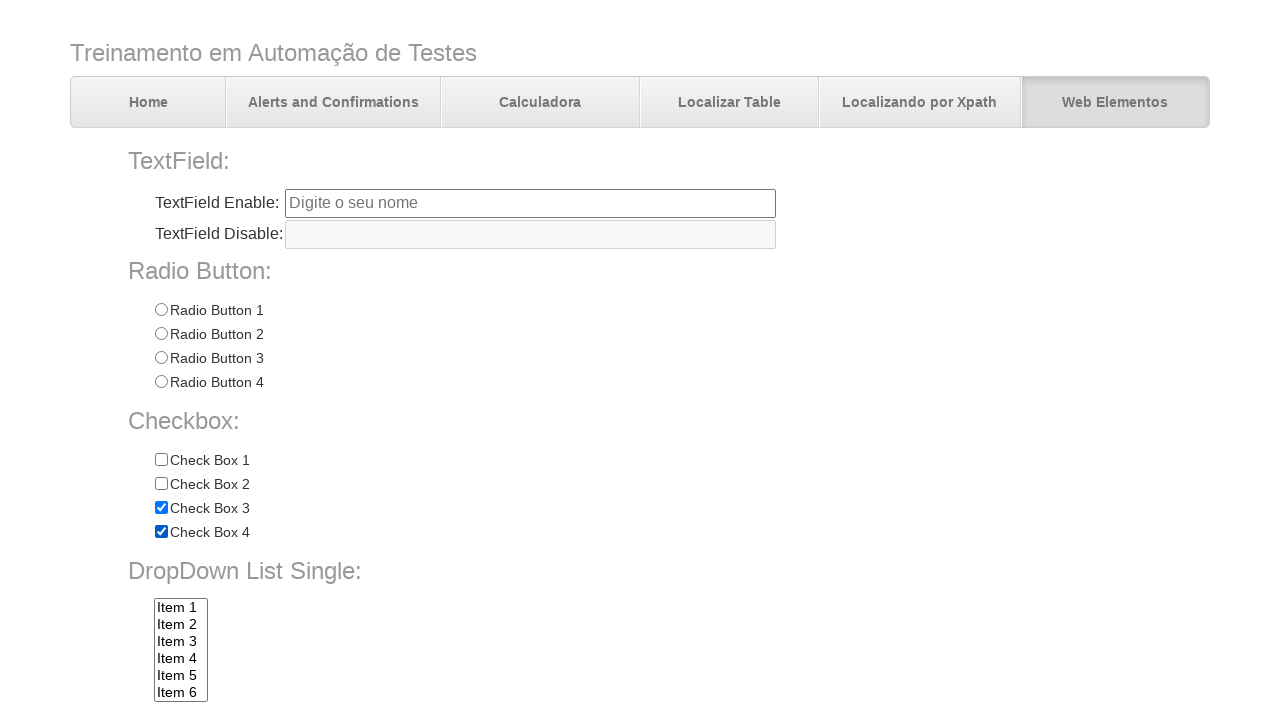

Verified that checkbox 1 is not selected
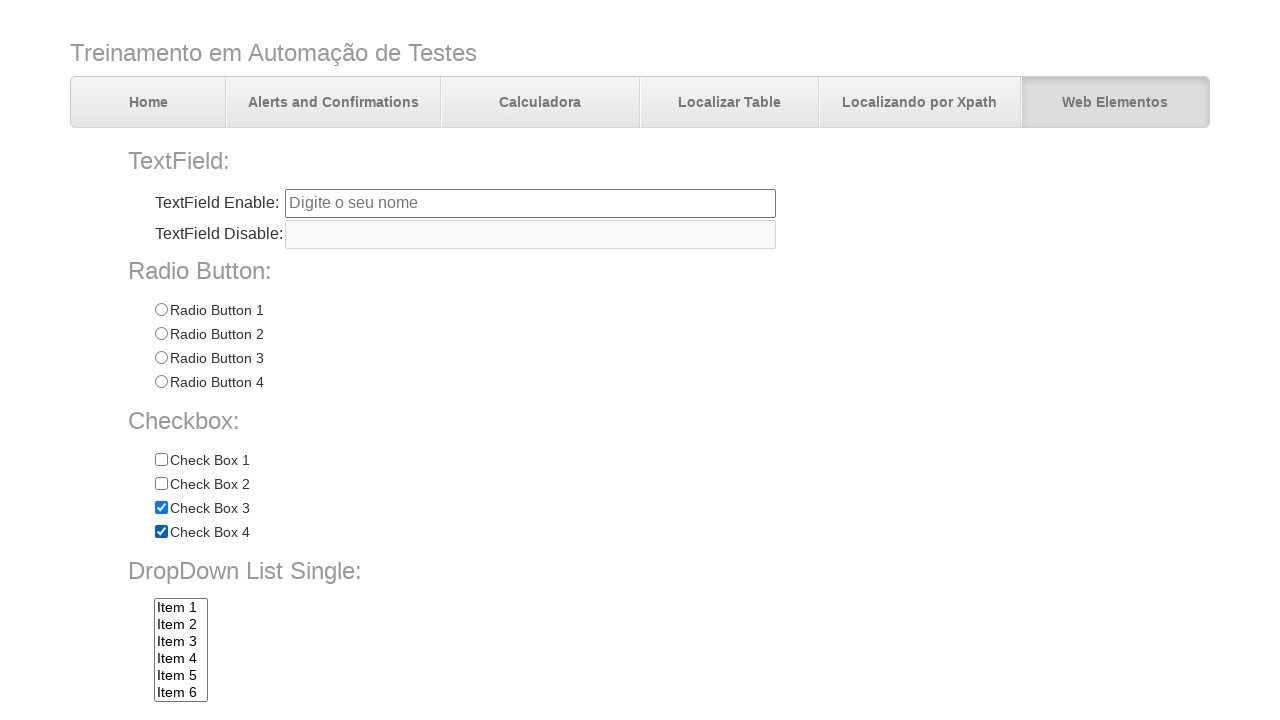

Verified that checkbox 2 is not selected
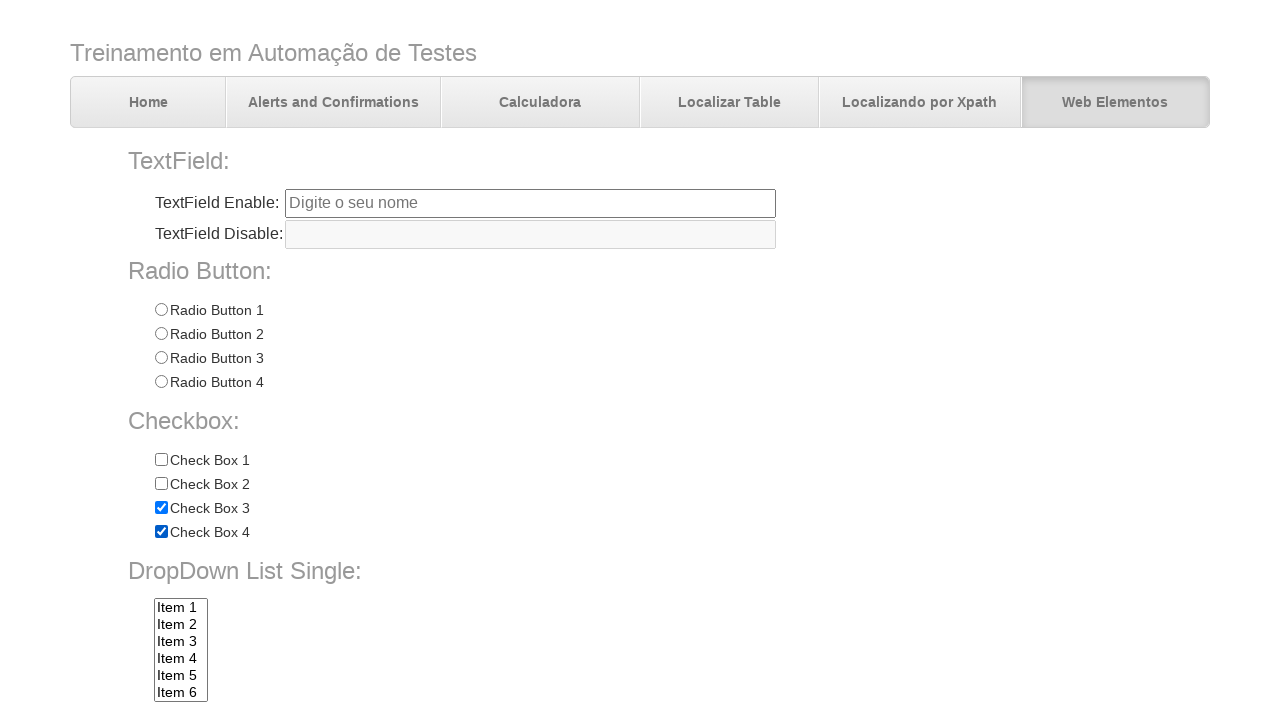

Verified that checkbox 3 is selected
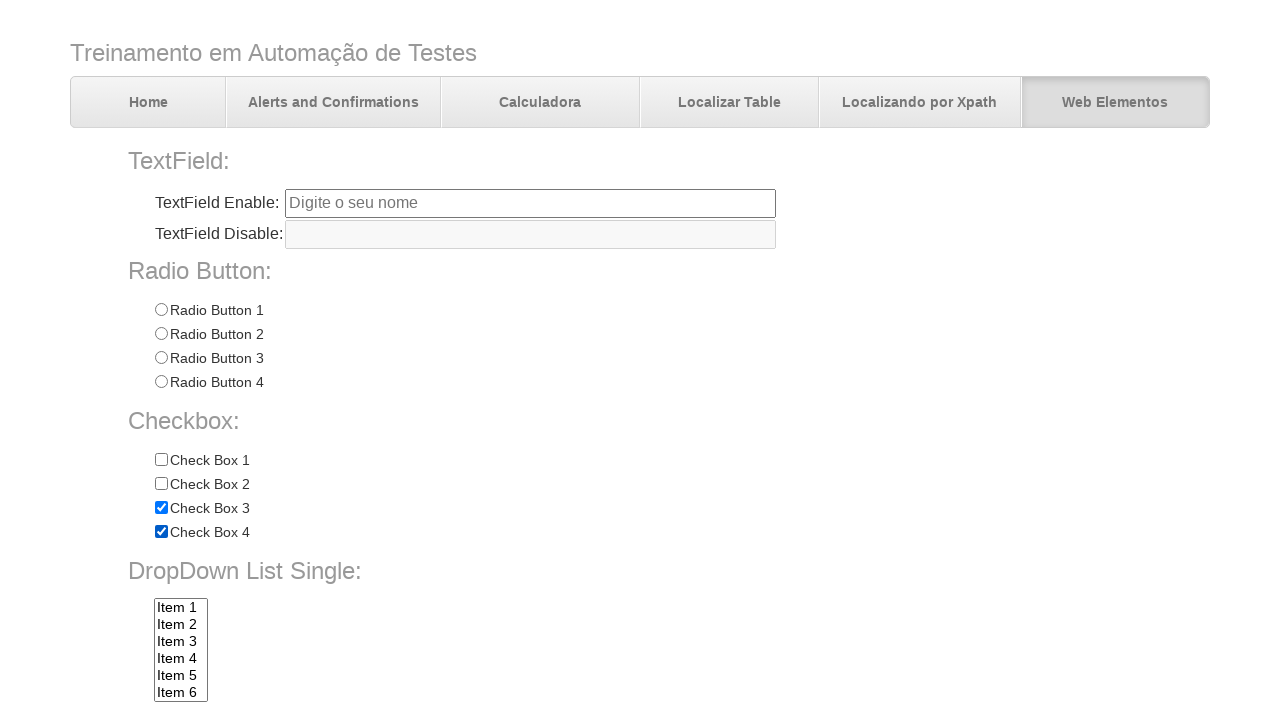

Verified that checkbox 4 is selected
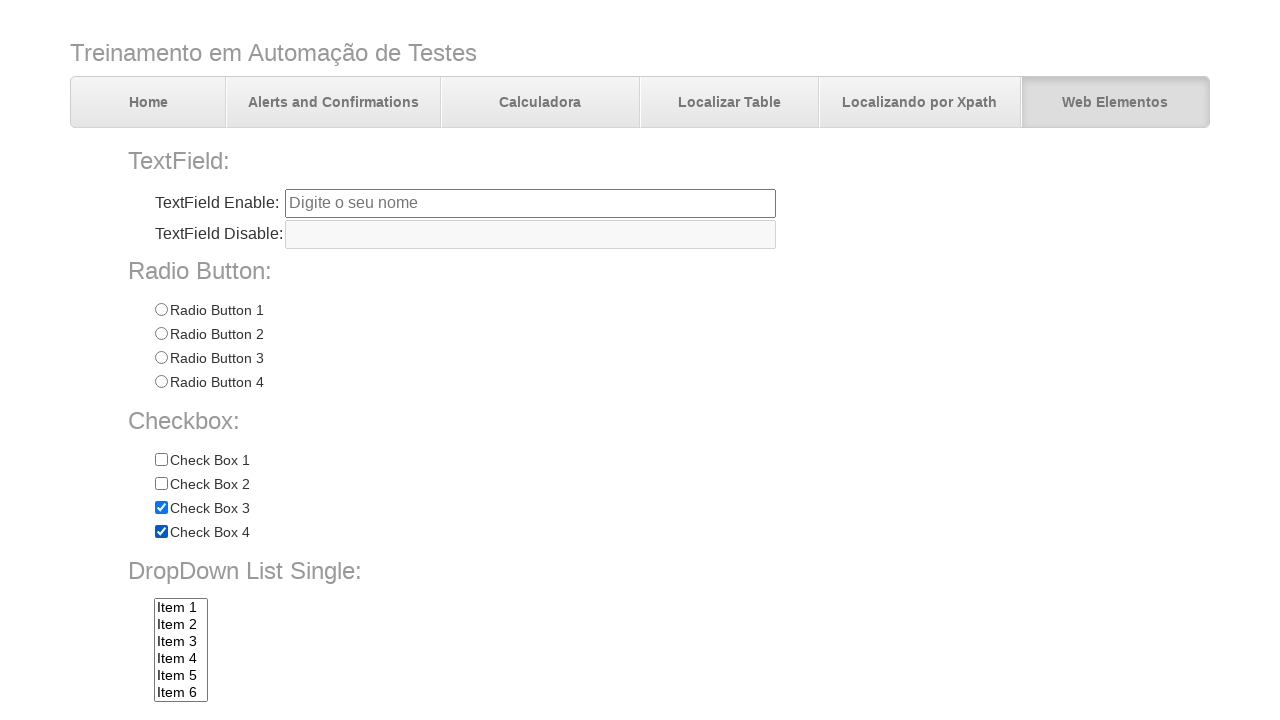

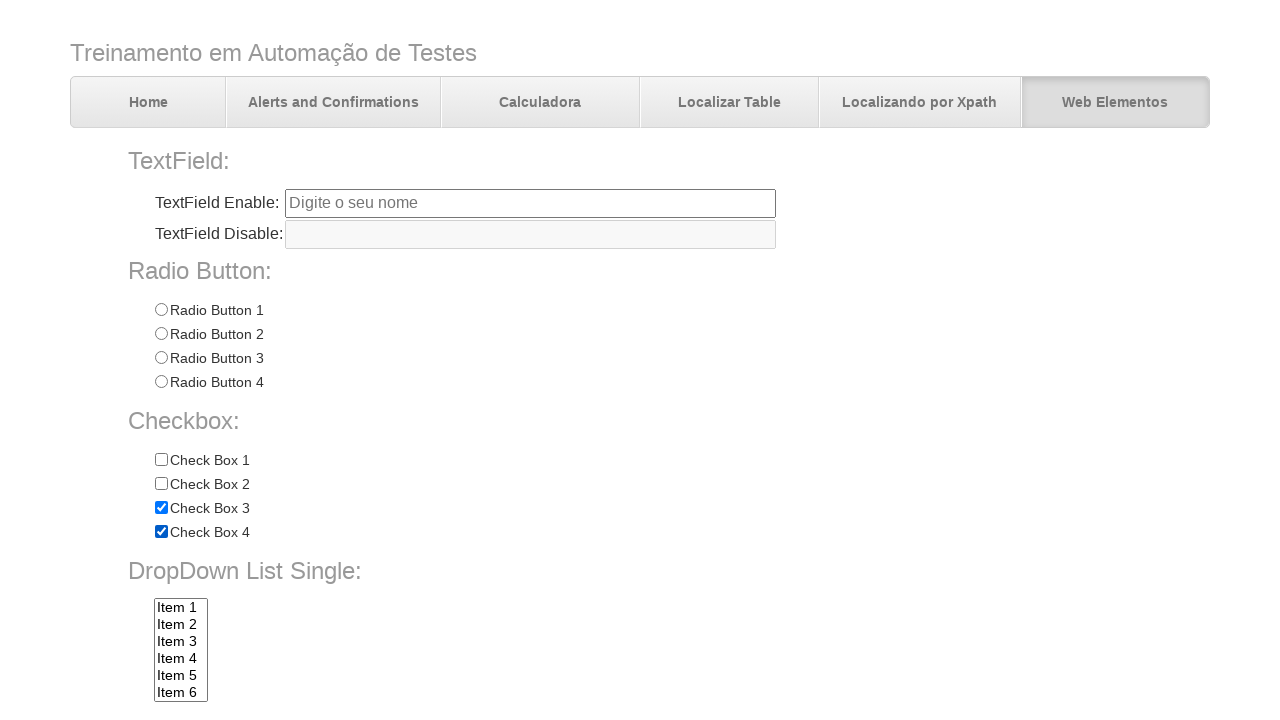